Tests browser cookie management functionality by adding, retrieving, and deleting cookies

Starting URL: https://www.tutorialspoint.com/index.htm

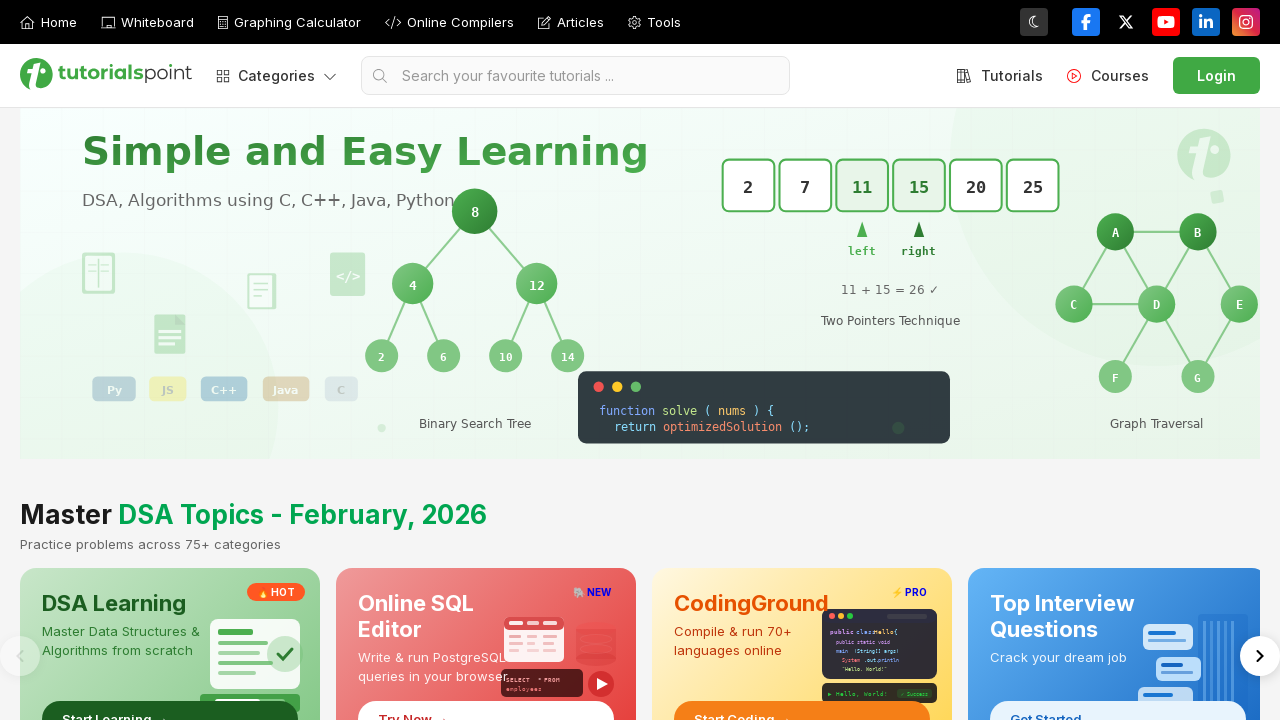

Added cookie 'Name1' with value 'Value1' to the browser context
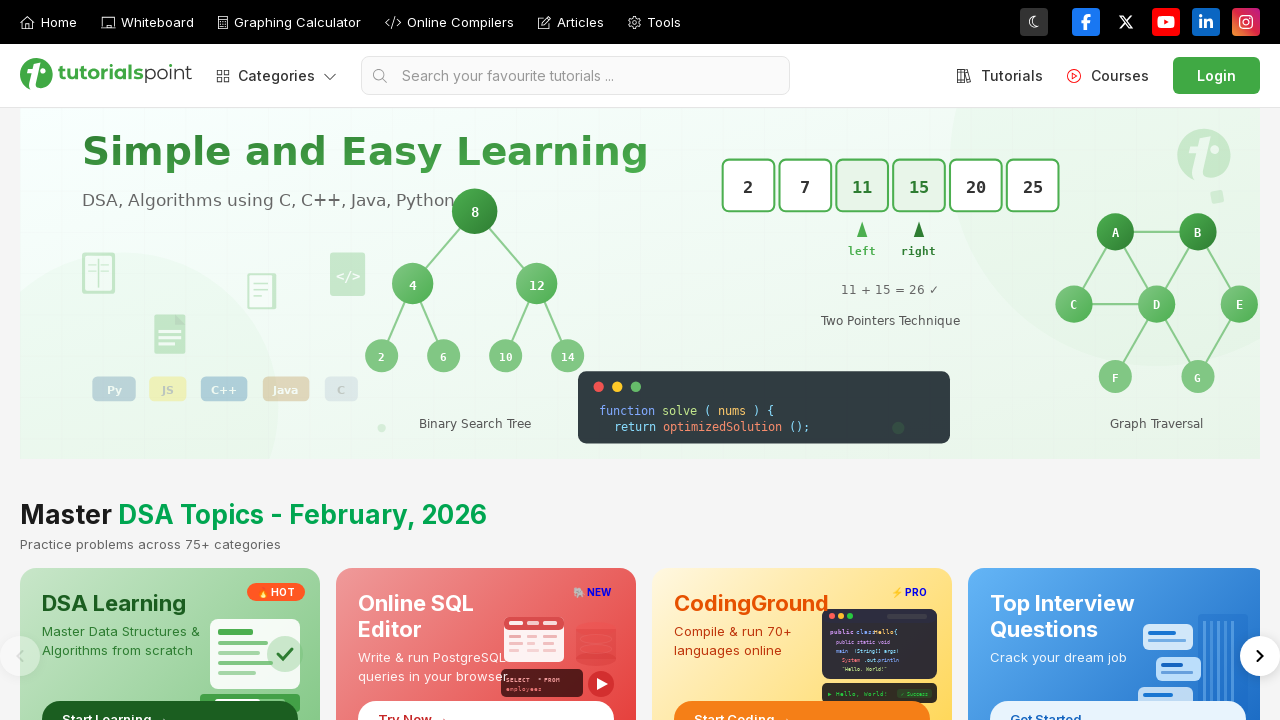

Retrieved all cookies from context
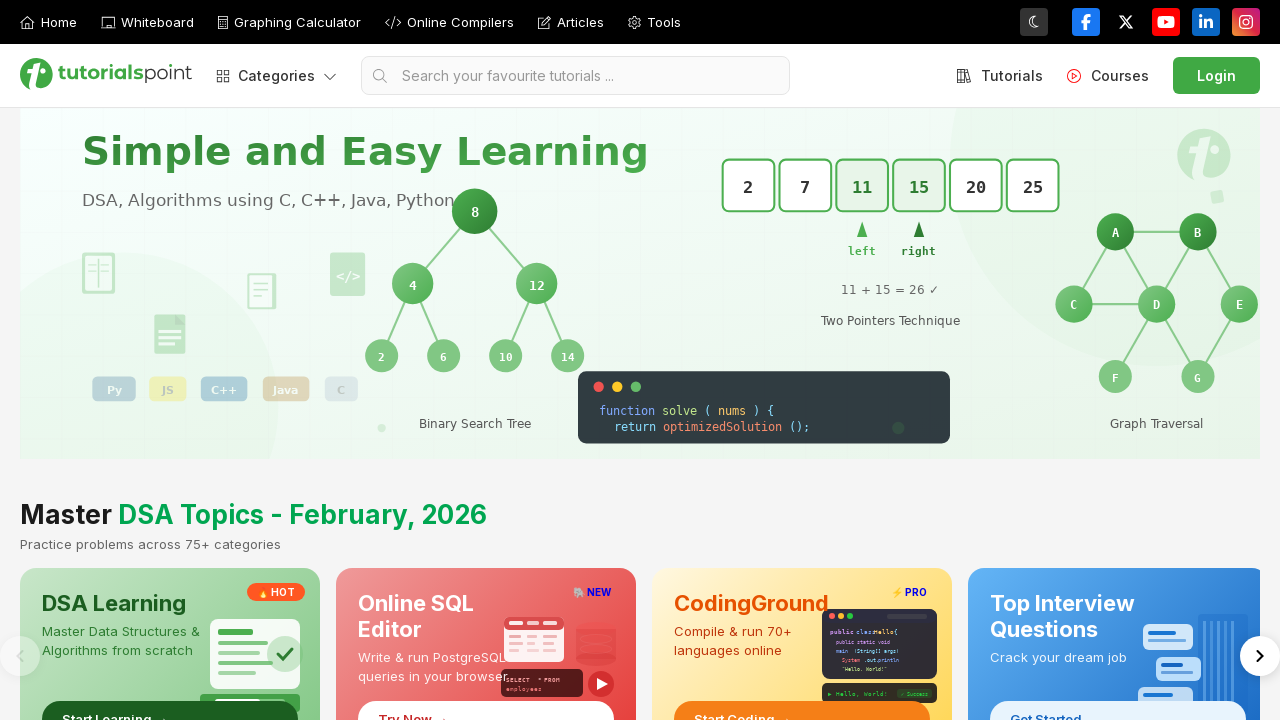

Found and extracted the 'Name1' cookie from the cookie list
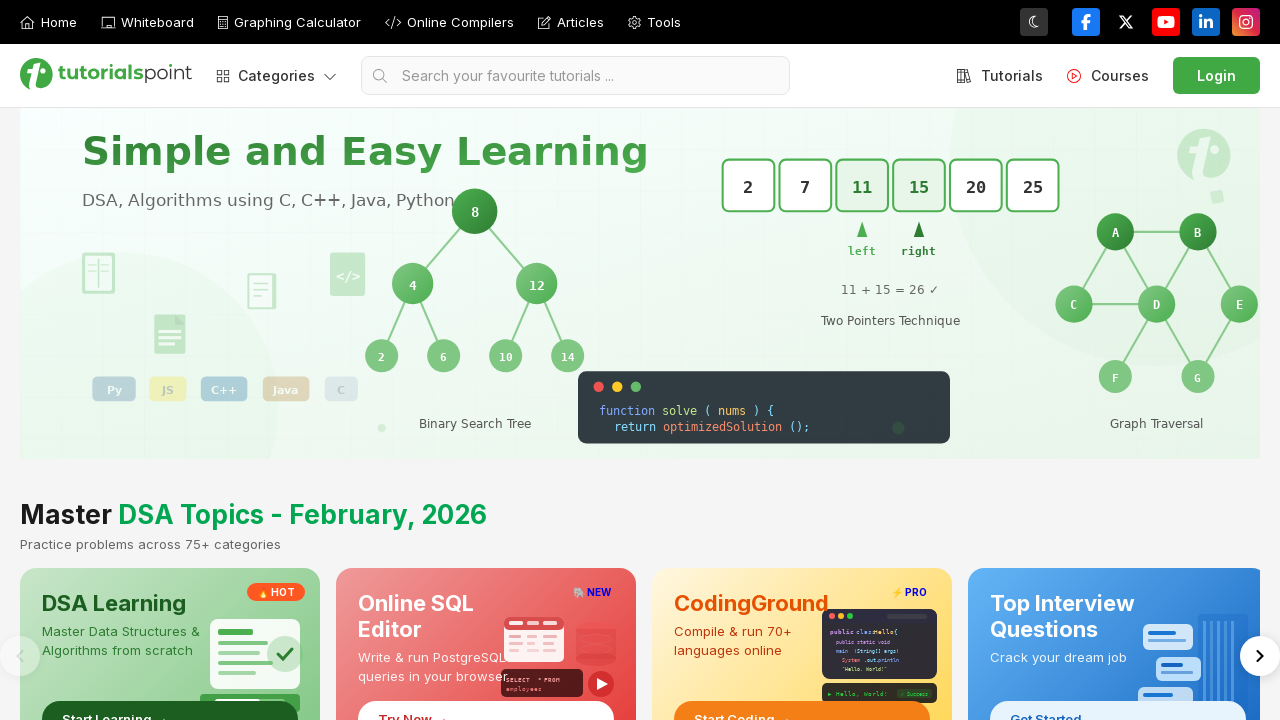

Retrieved all cookies again for verification
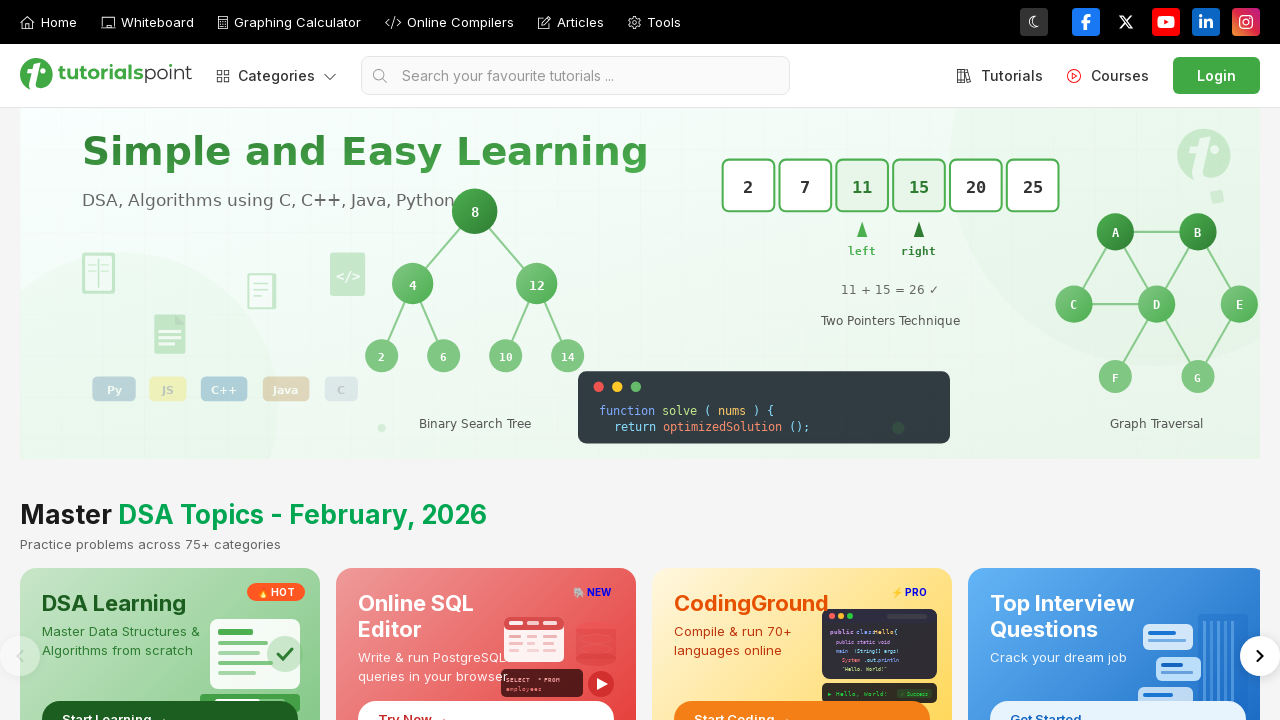

Cleared the 'Name1' cookie from the browser context
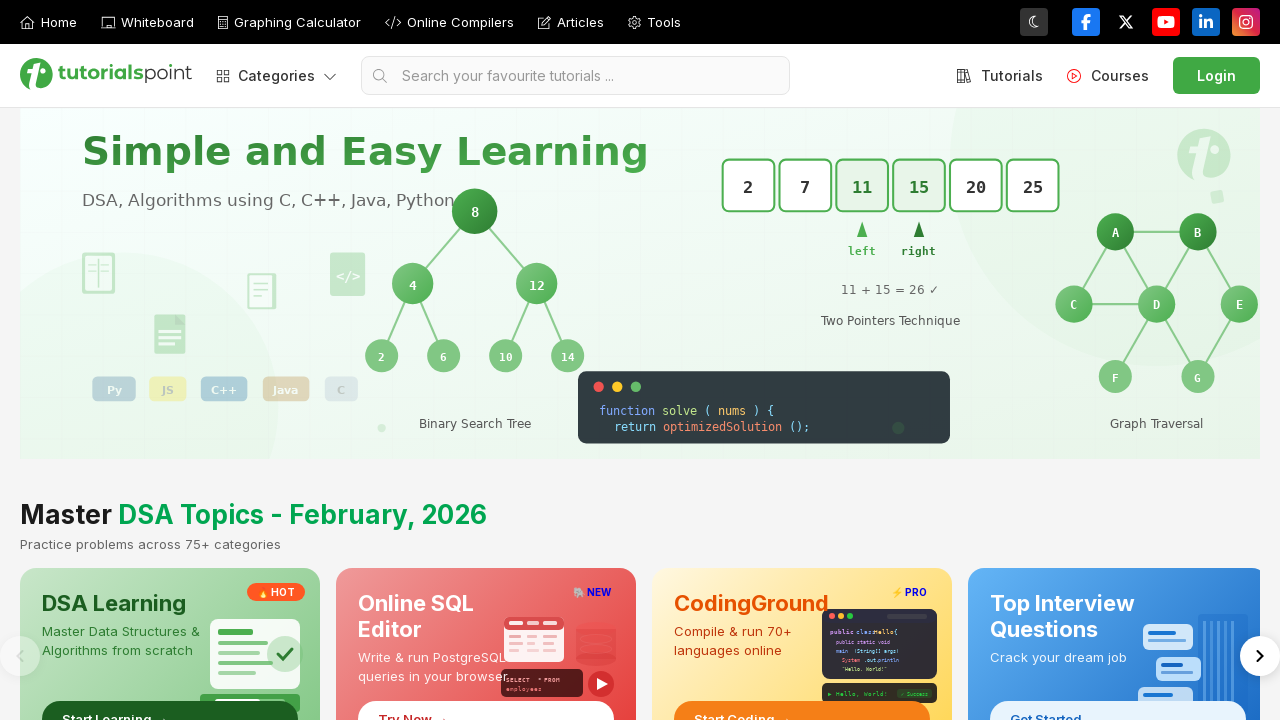

Retrieved remaining cookies to verify that 'Name1' cookie was successfully deleted
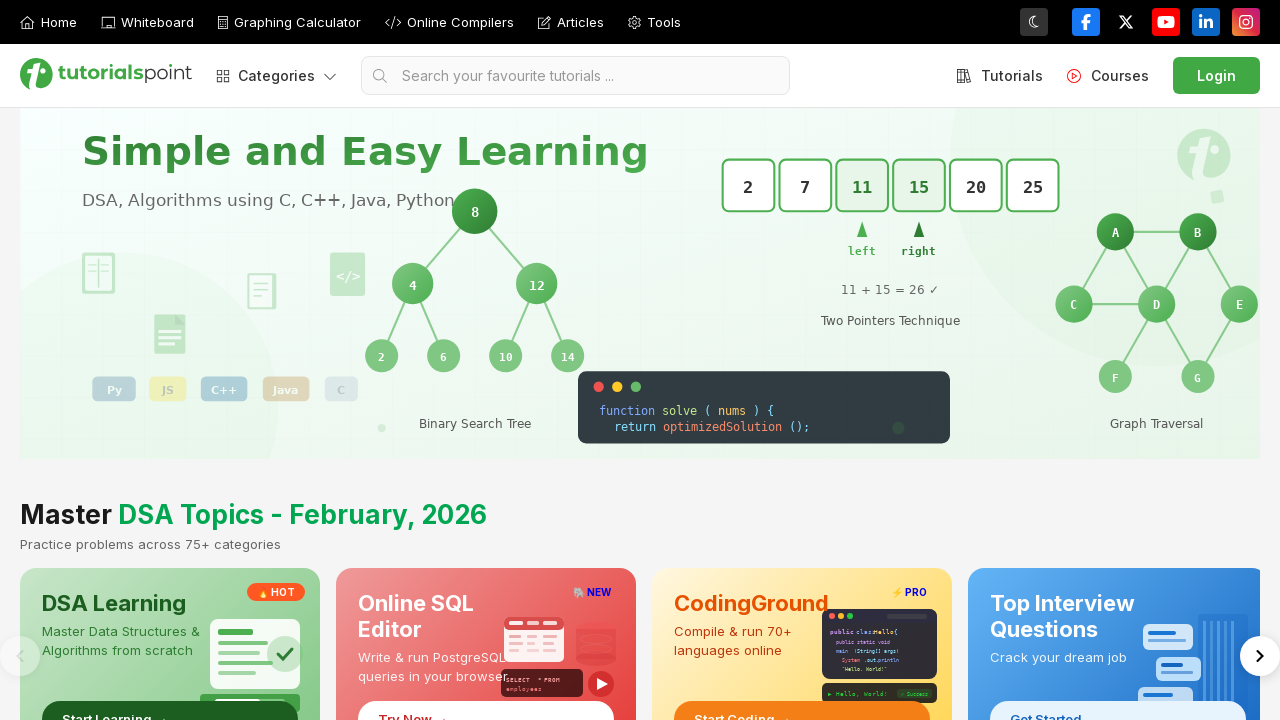

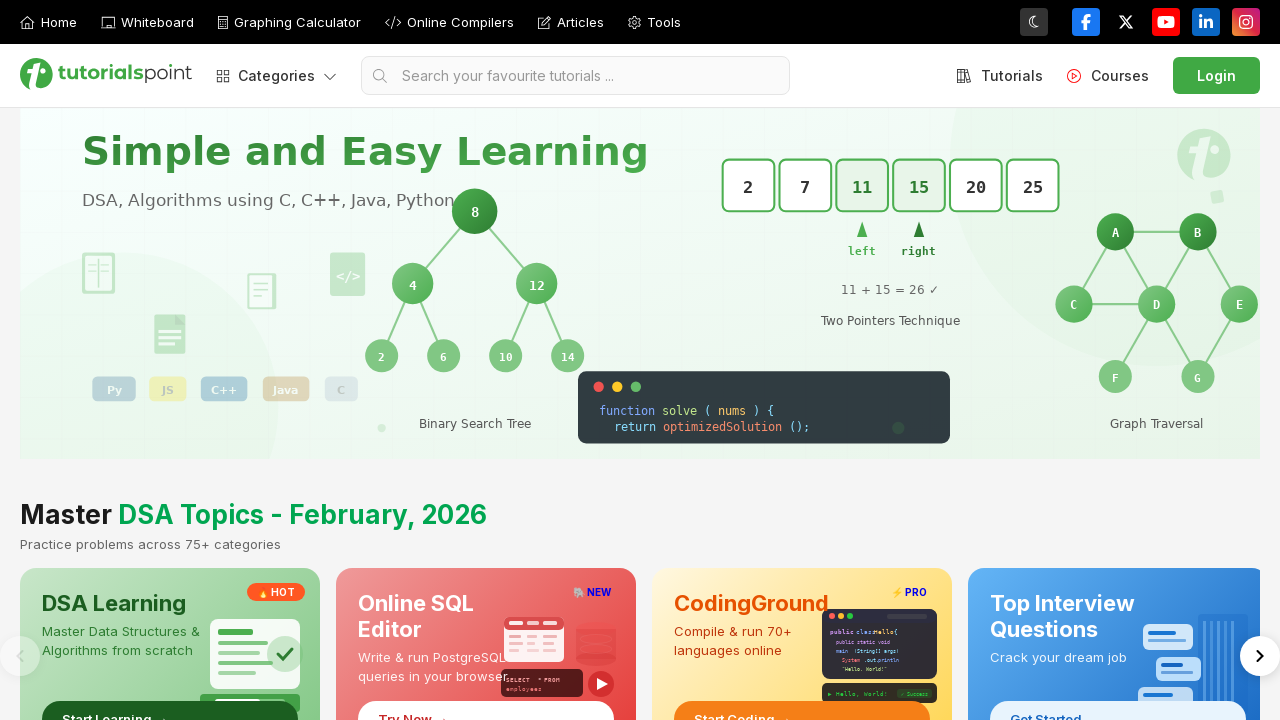